Tests a math captcha plugin by reading a math equation, calculating the result, entering the answer, and verifying the submit button becomes enabled. Repeats this process 3 times with page refreshes.

Starting URL: https://www.jqueryscript.net/demo/Simple-Math-Captcha-Plugin-for-jQuery-ebcaptcha/demo/

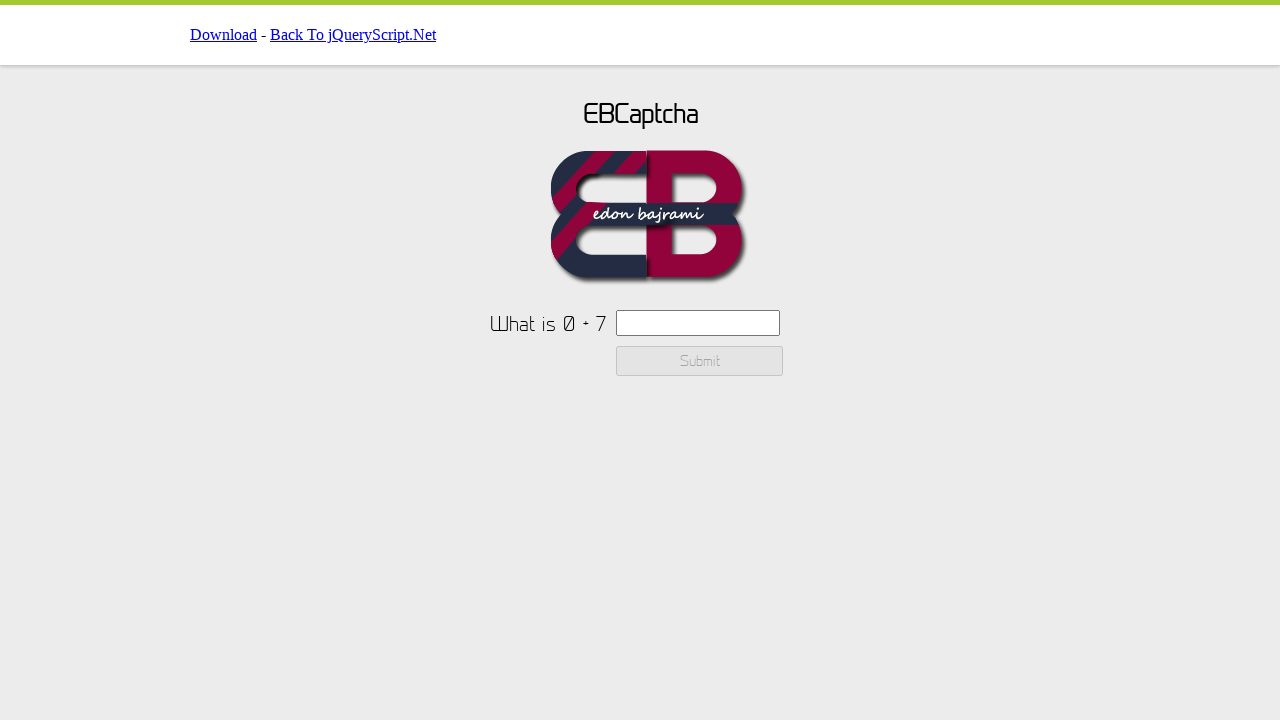

Waited for captcha text to be visible
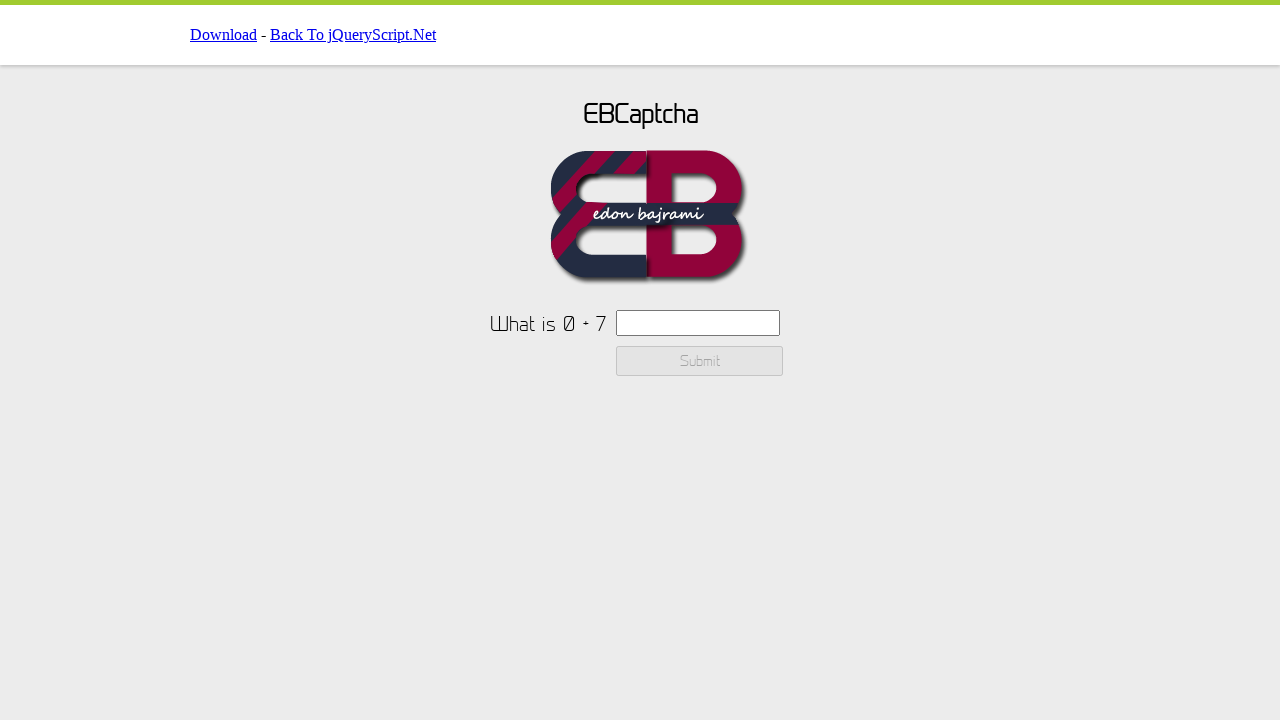

Retrieved captcha text: What is 0 + 7
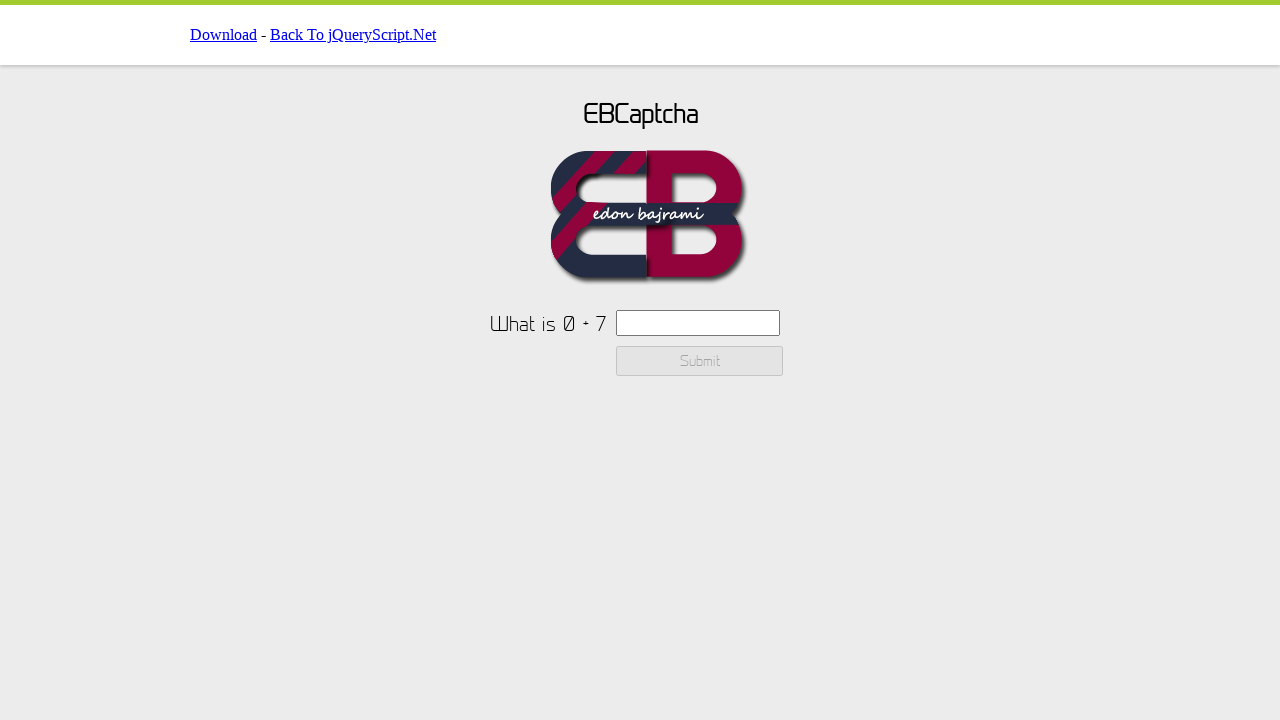

Extracted numbers from captcha: 0 and 7
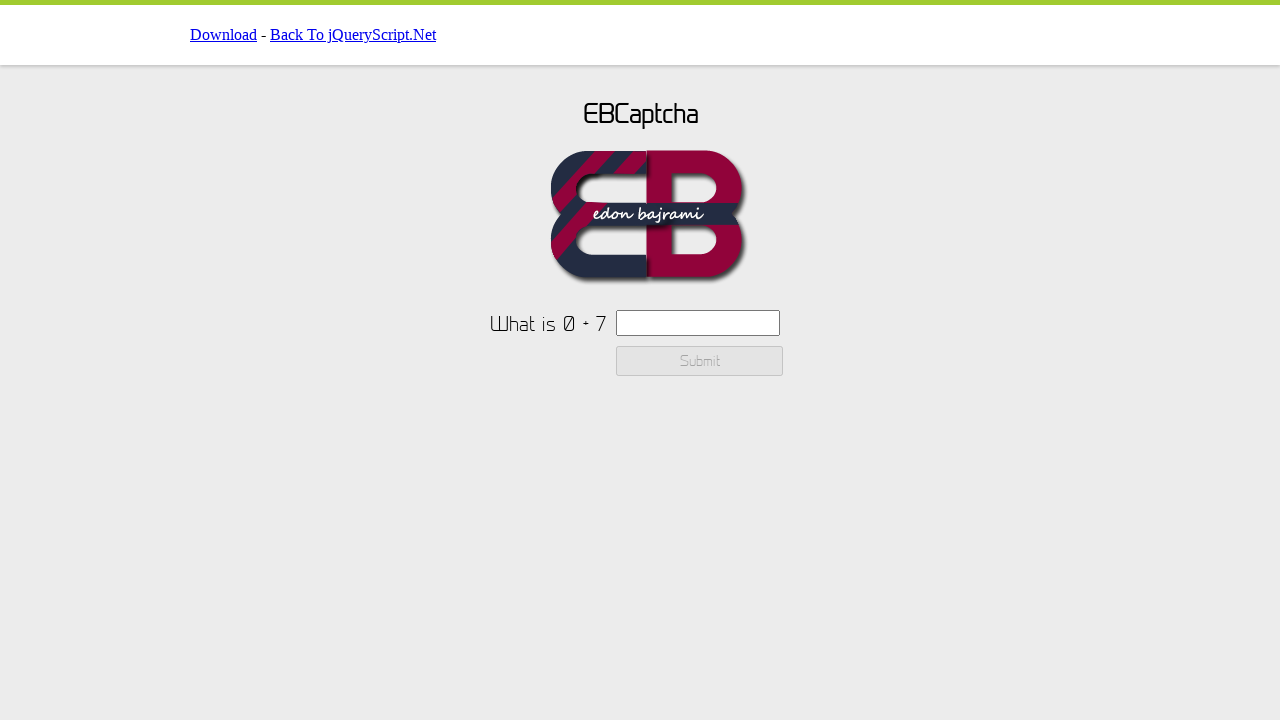

Calculated captcha result: 0 + 7 = 7
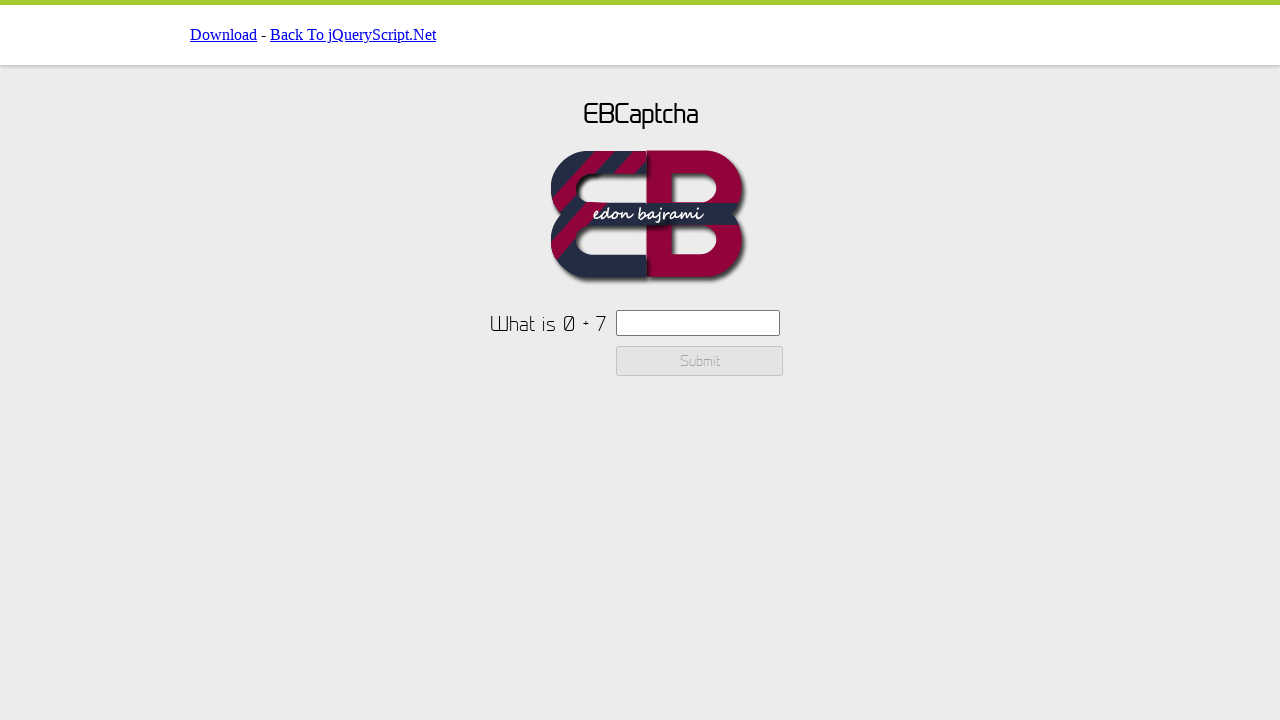

Filled captcha input field with answer: 7 on #ebcaptchainput
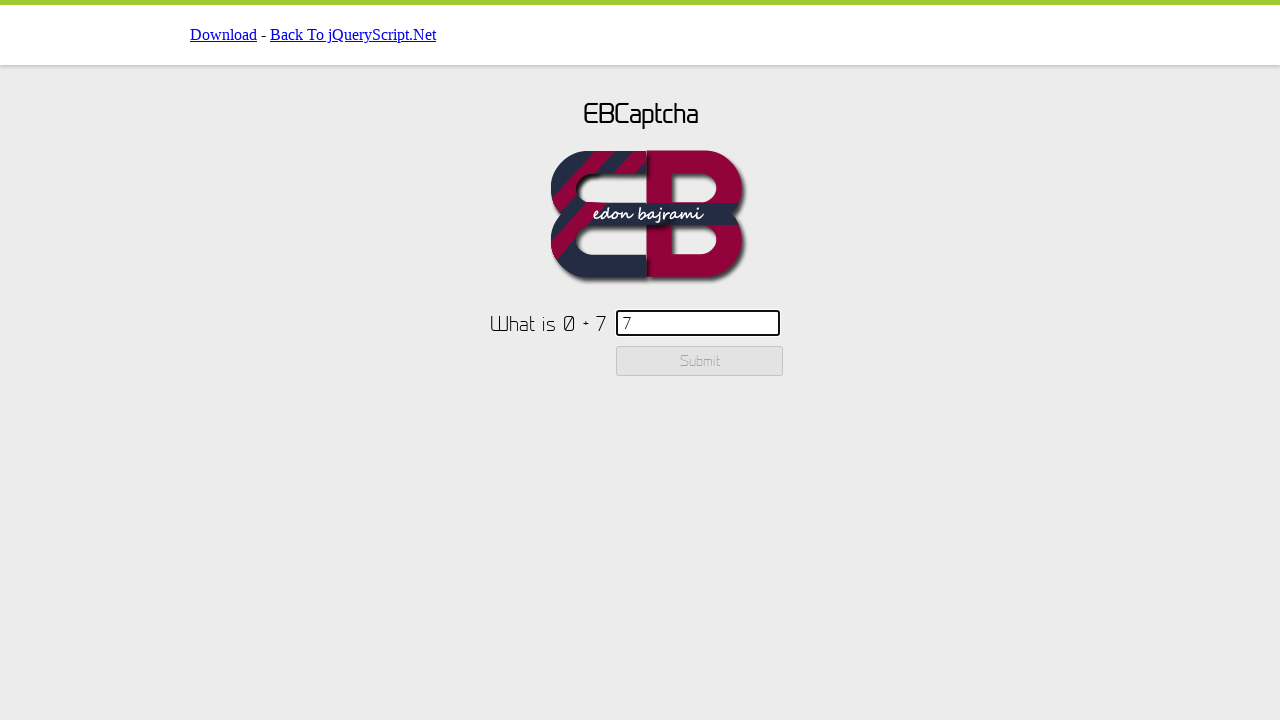

Waited 1 second for form validation
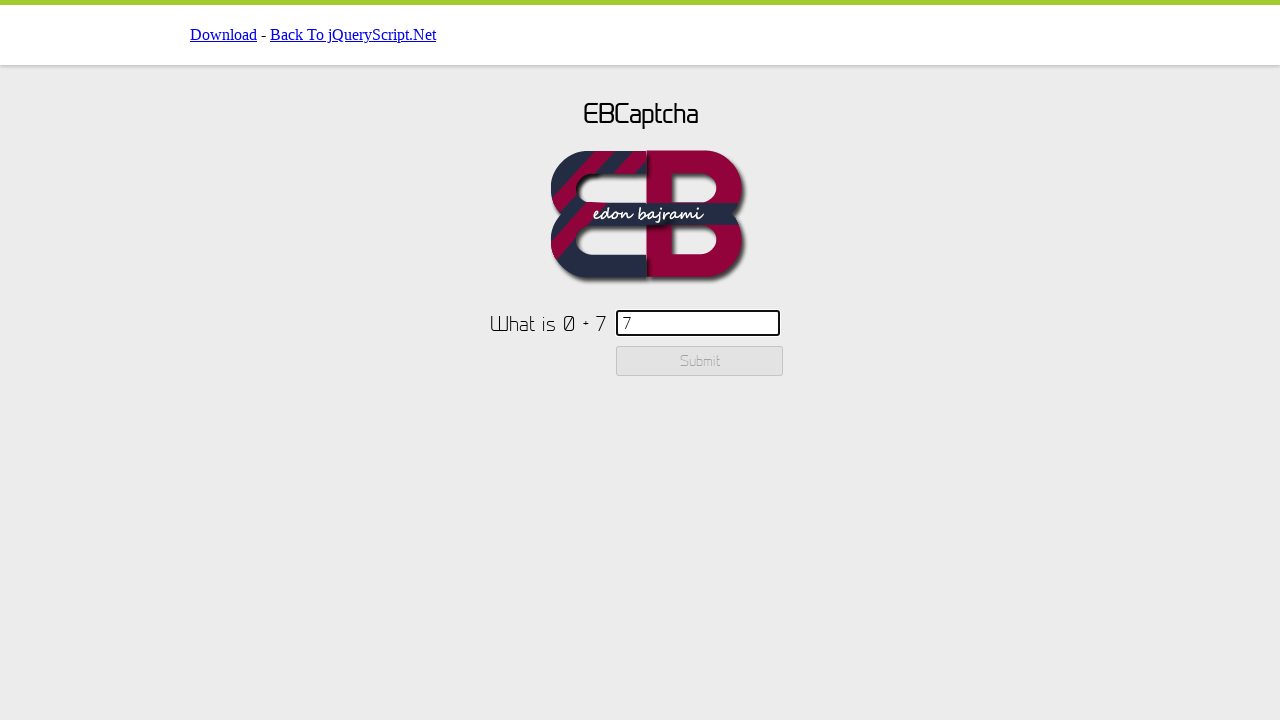

Submit button is visible and enabled
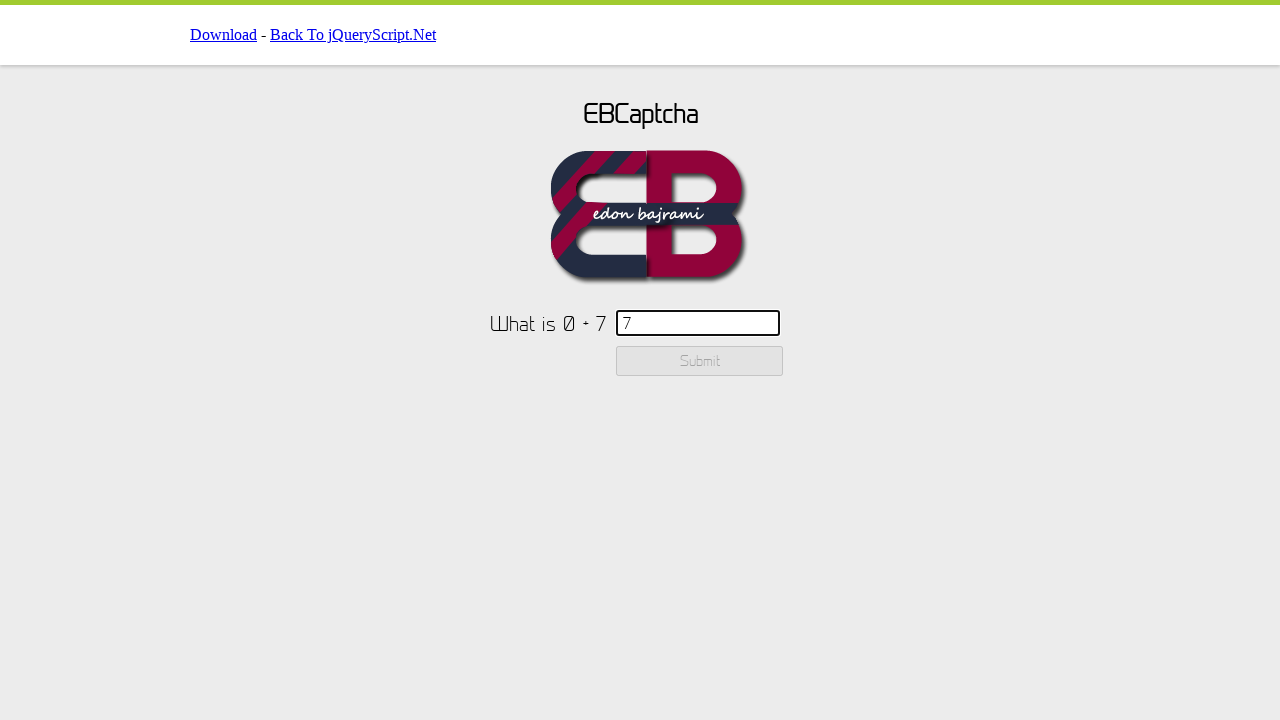

Refreshed page for iteration 2
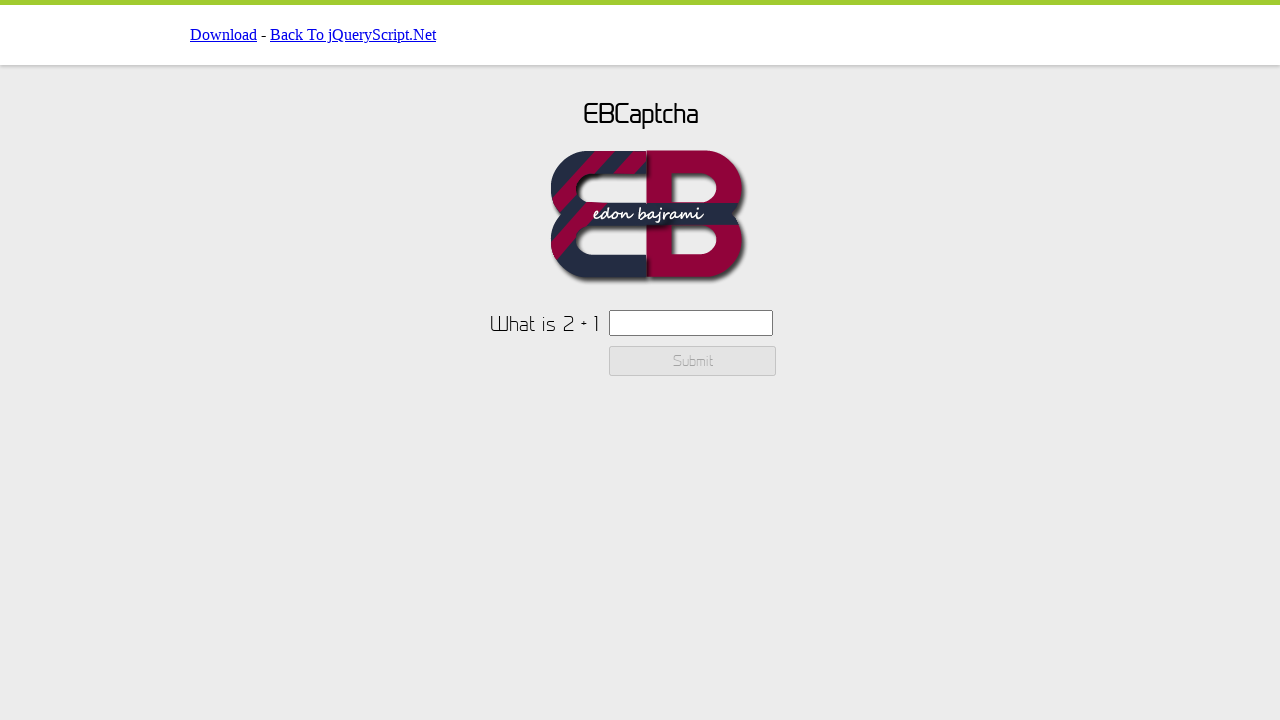

Waited for captcha text to be visible
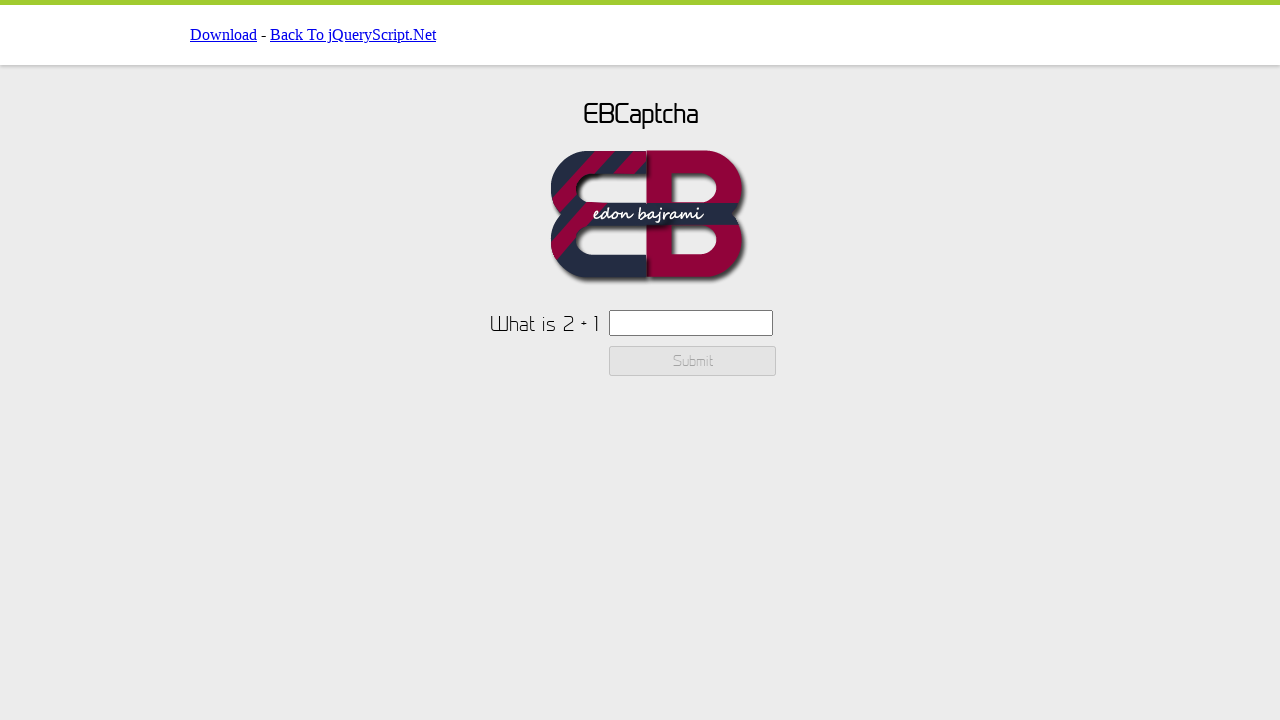

Retrieved captcha text: What is 2 + 1
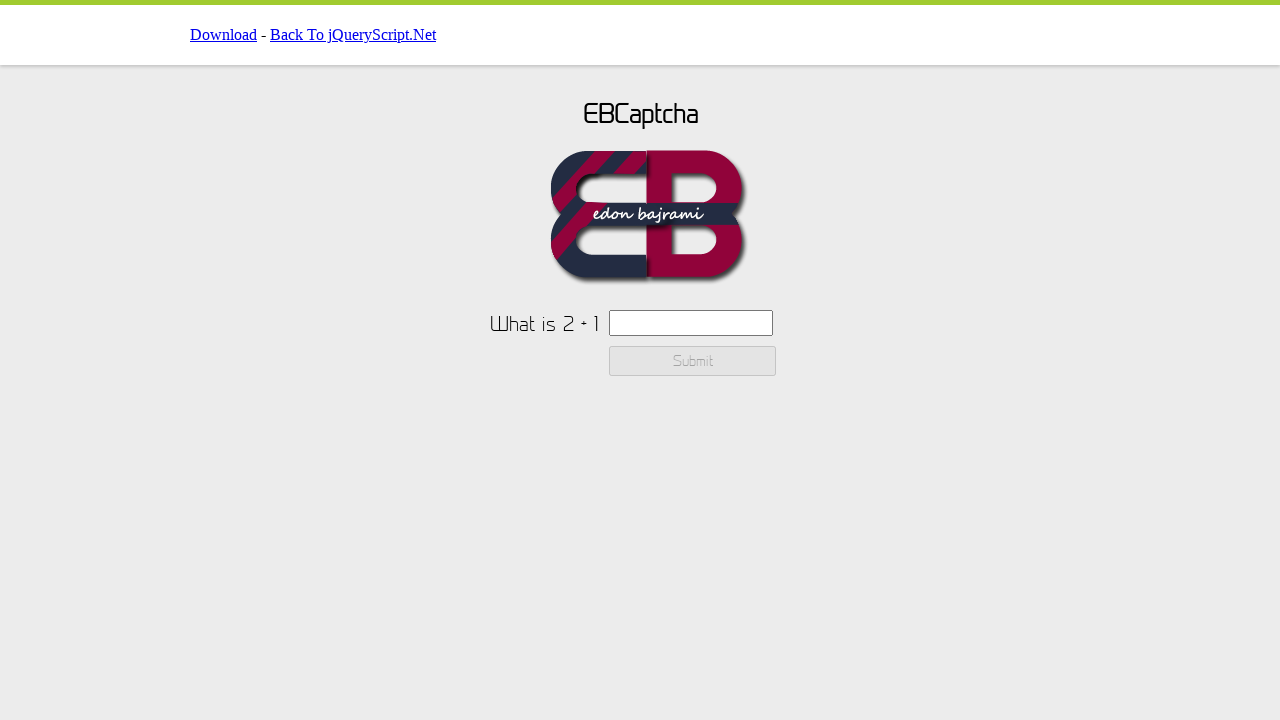

Extracted numbers from captcha: 2 and 1
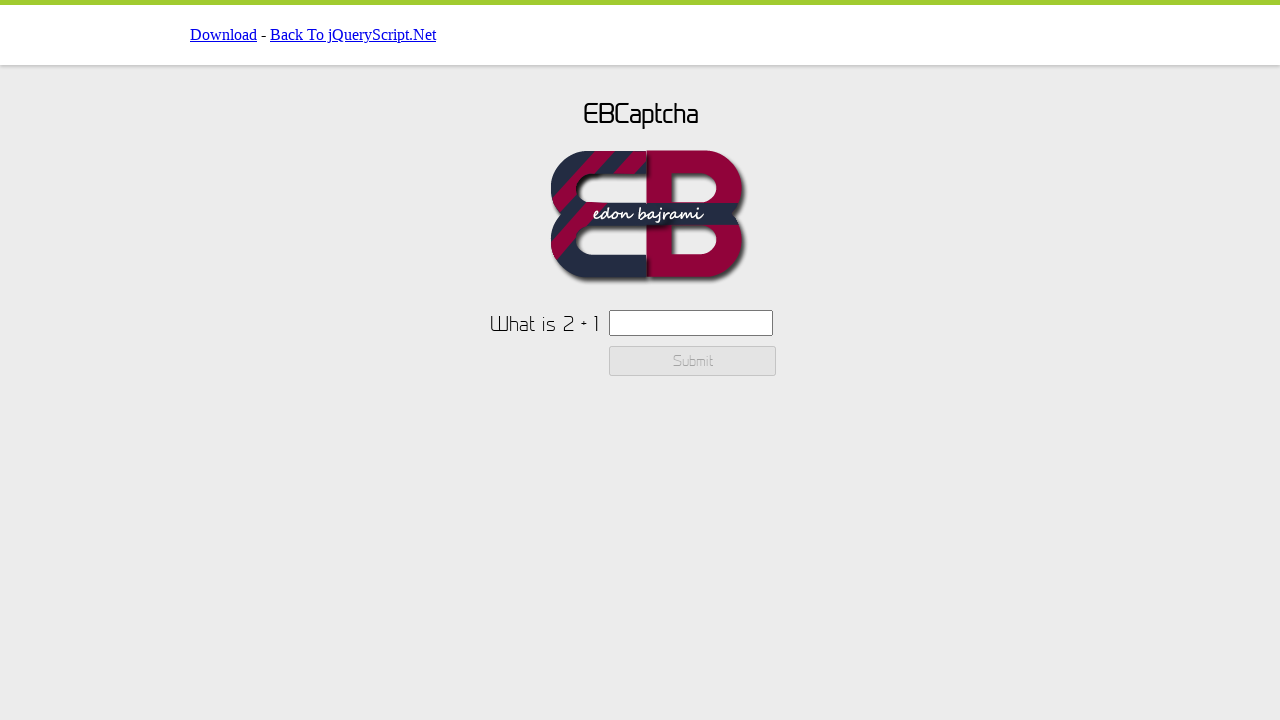

Calculated captcha result: 2 + 1 = 3
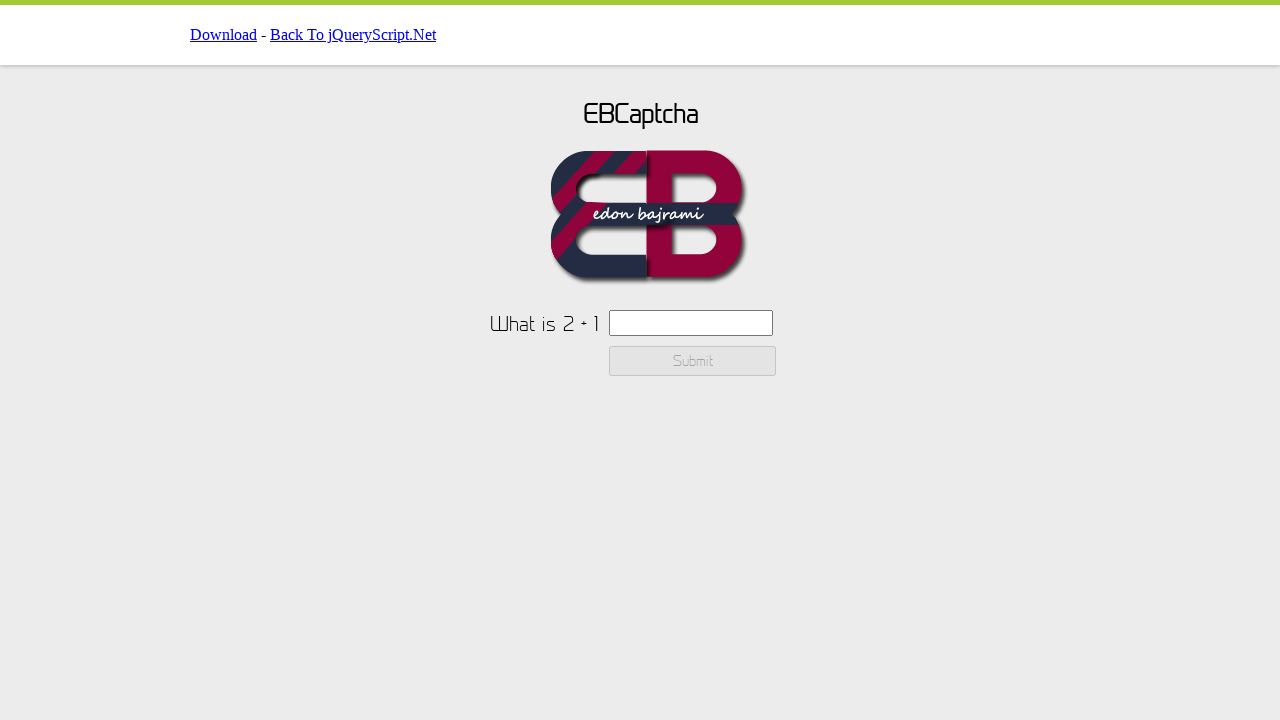

Filled captcha input field with answer: 3 on #ebcaptchainput
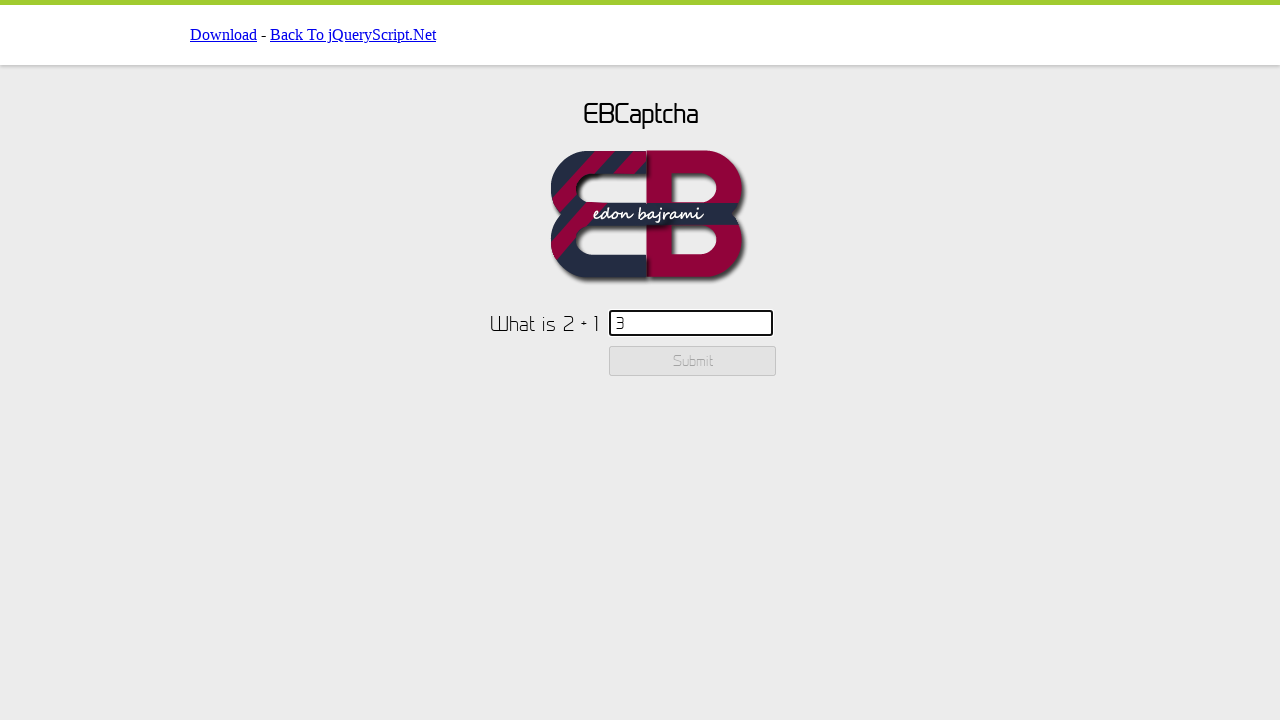

Waited 1 second for form validation
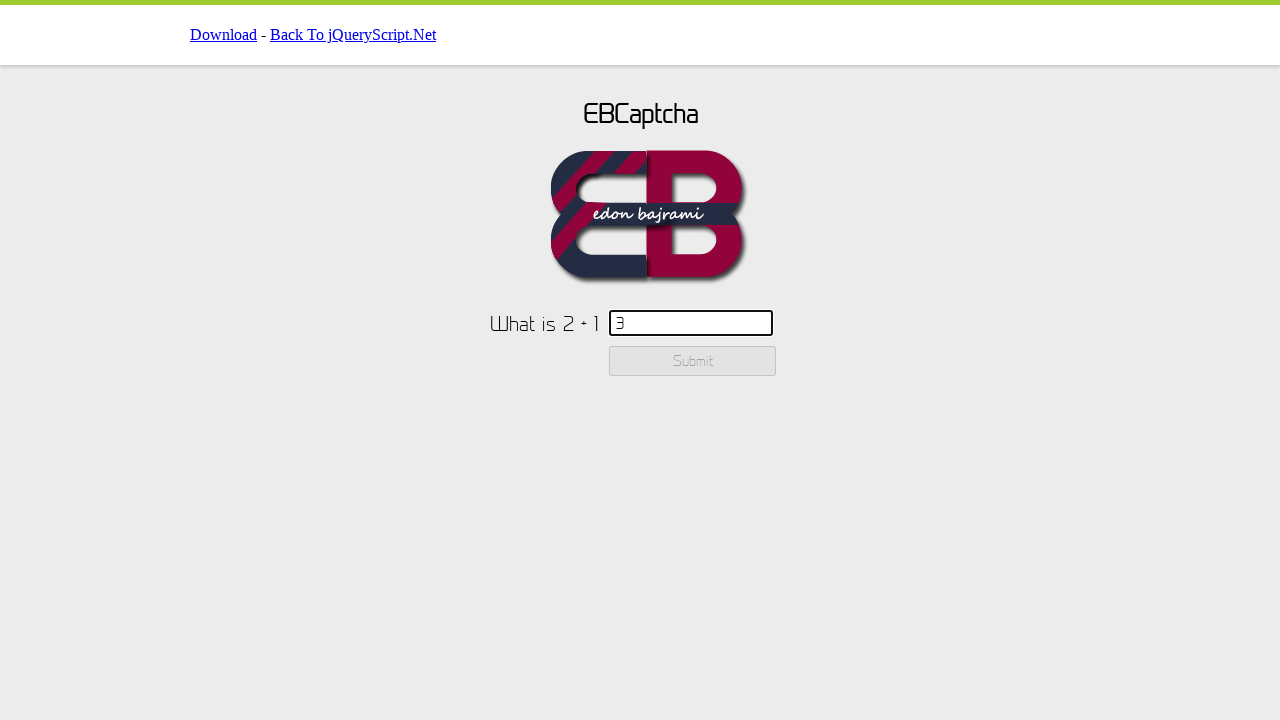

Submit button is visible and enabled
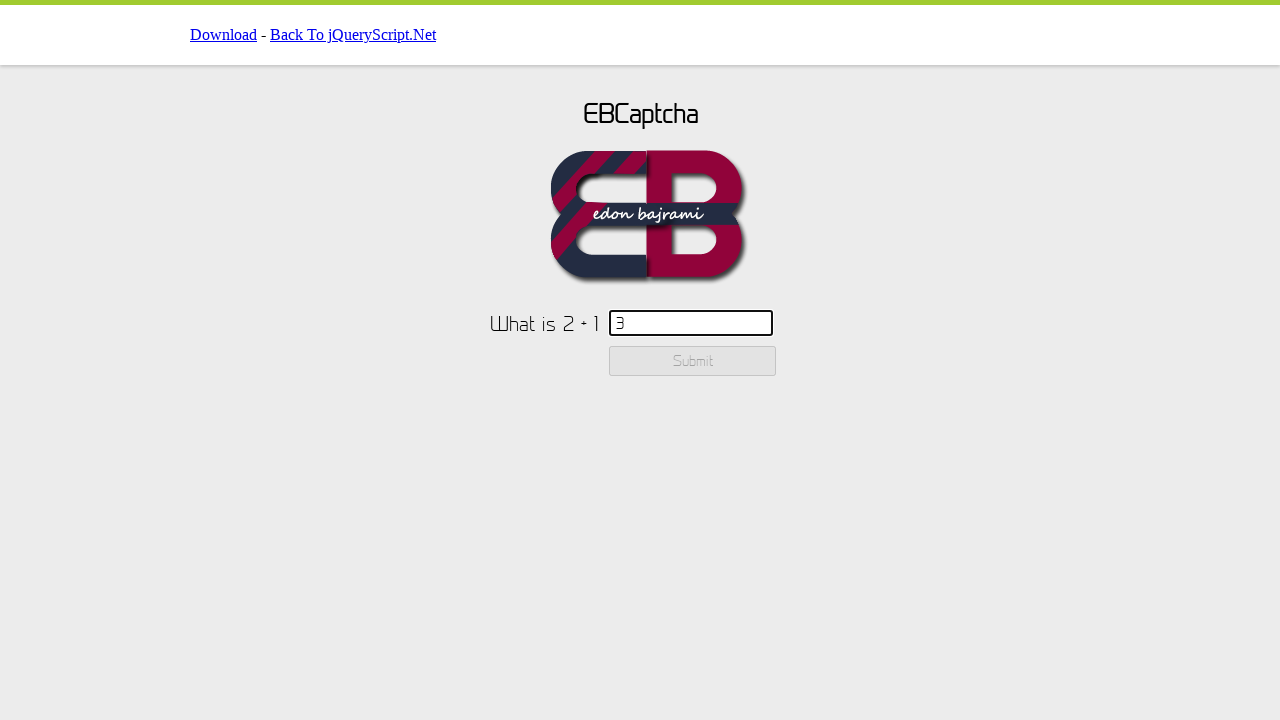

Refreshed page for iteration 3
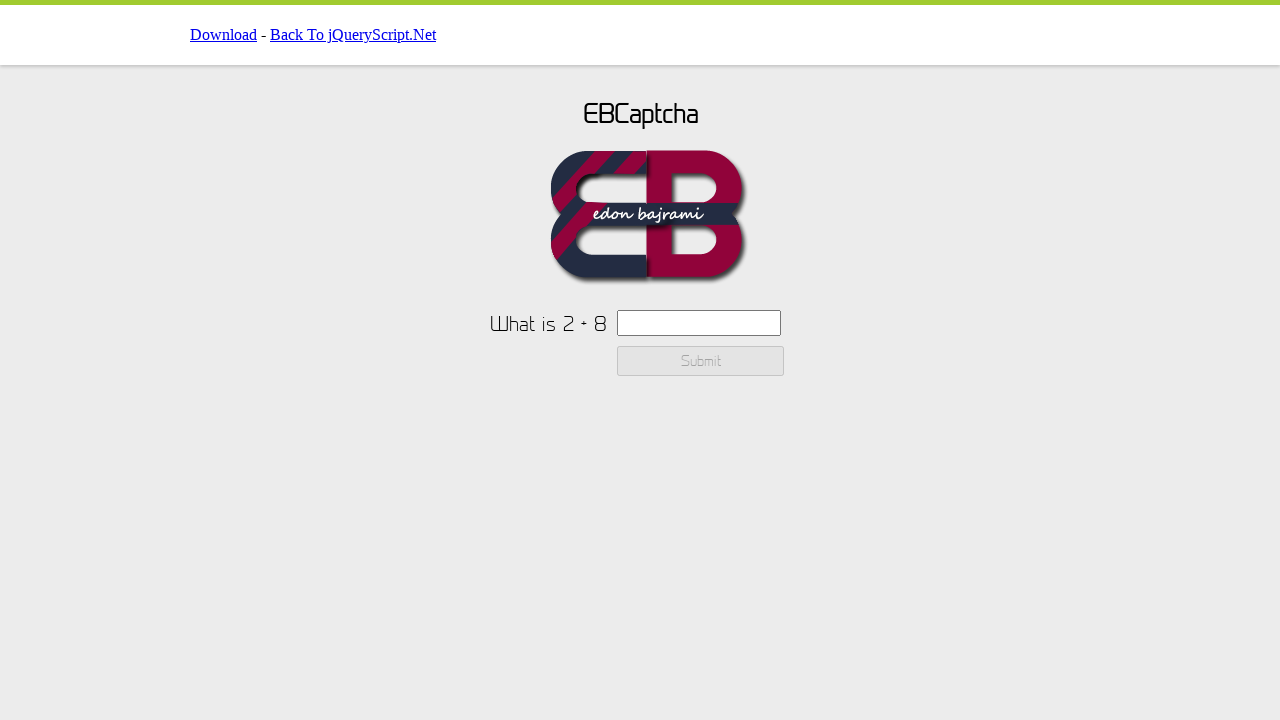

Waited for captcha text to be visible
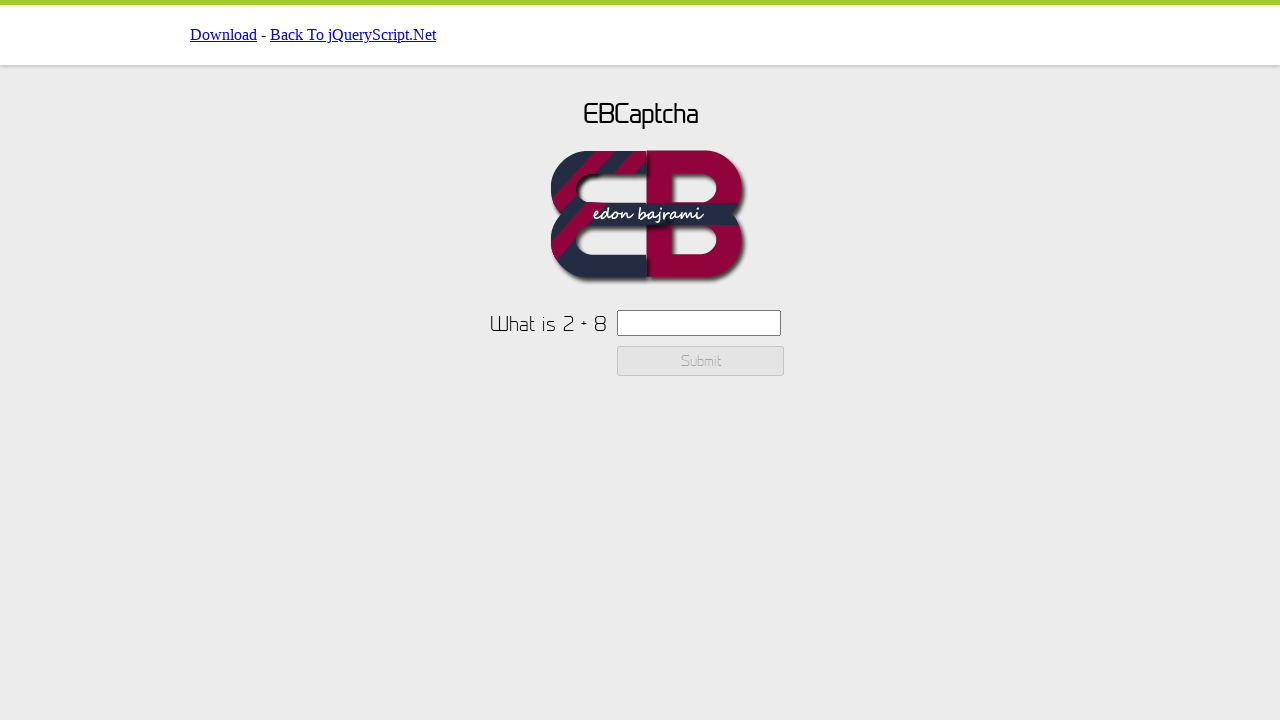

Retrieved captcha text: What is 2 + 8
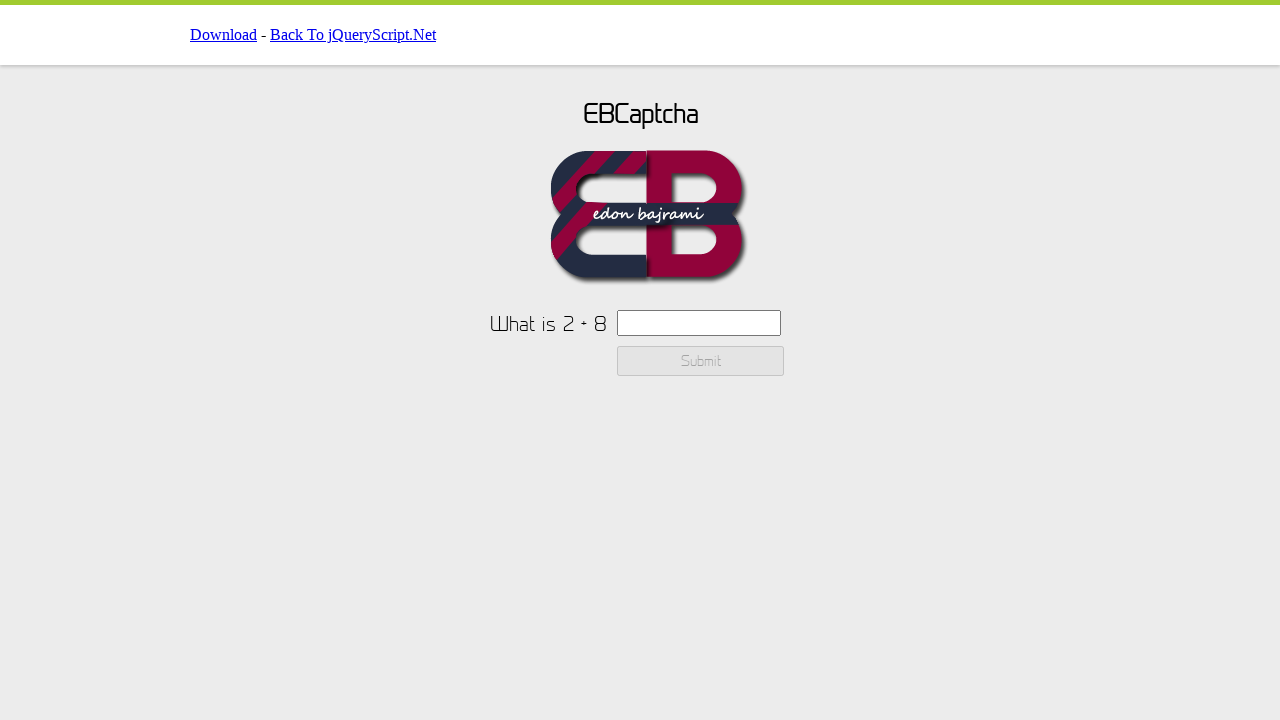

Extracted numbers from captcha: 2 and 8
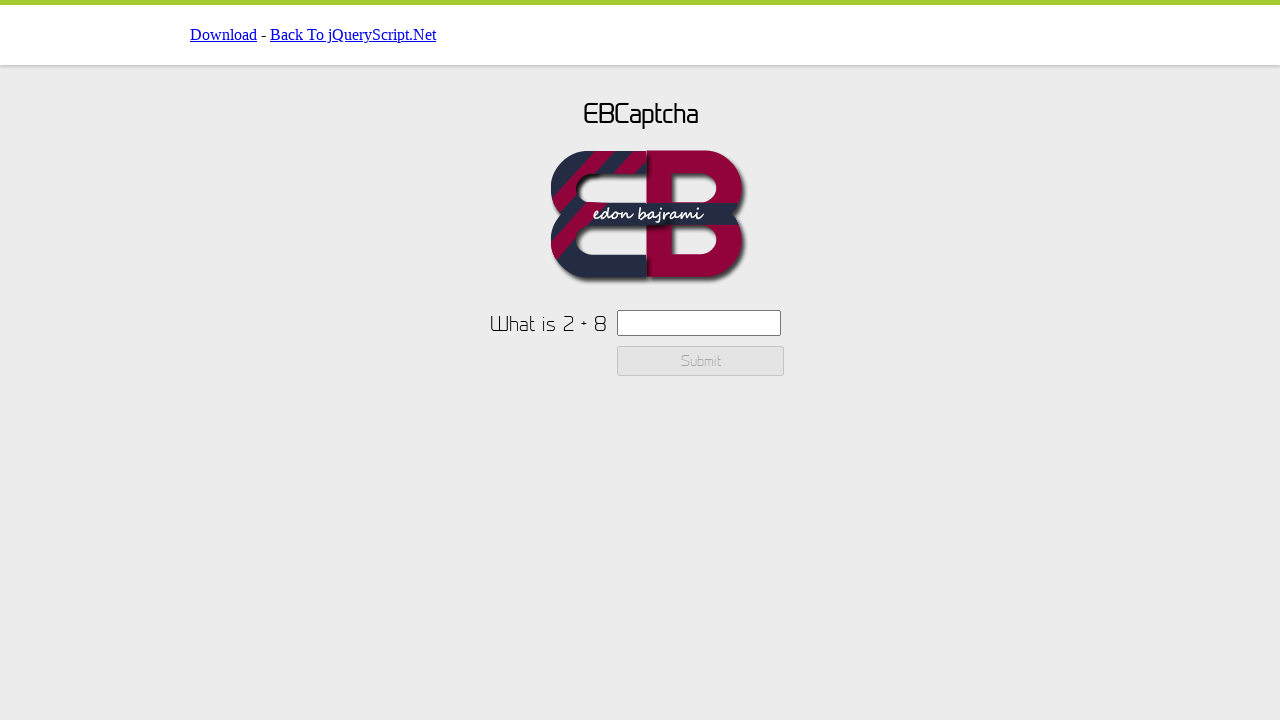

Calculated captcha result: 2 + 8 = 10
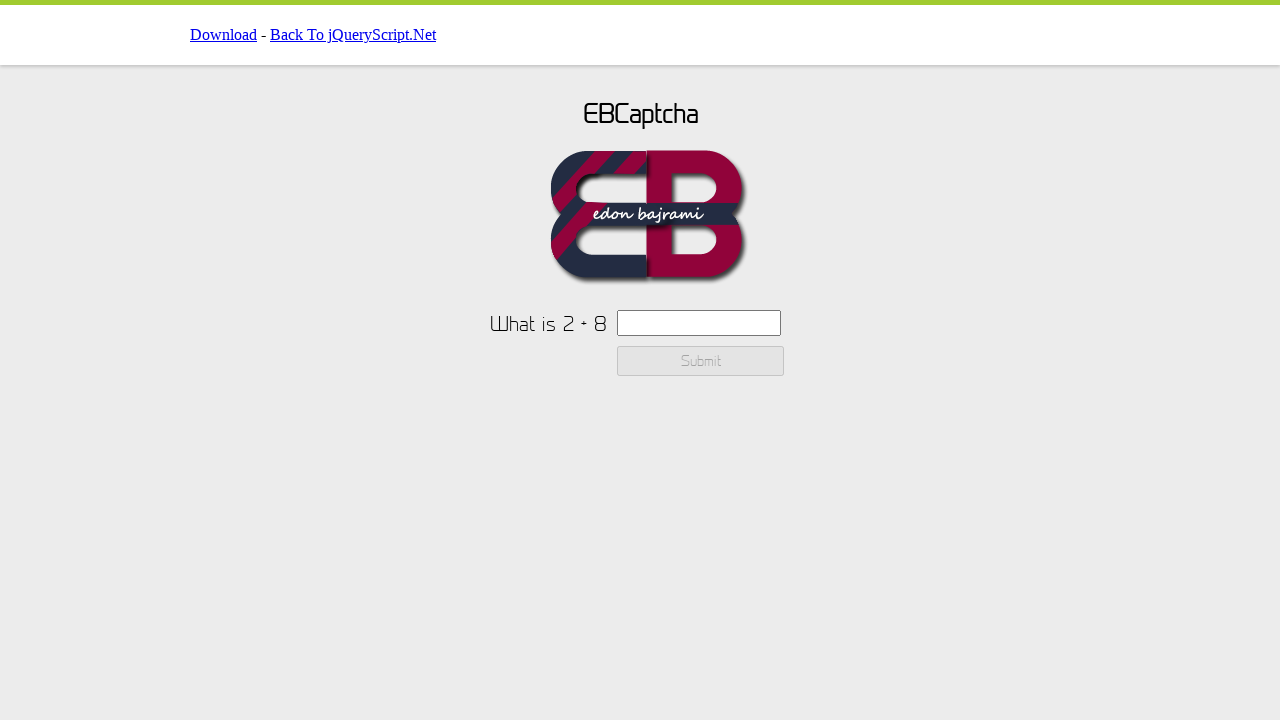

Filled captcha input field with answer: 10 on #ebcaptchainput
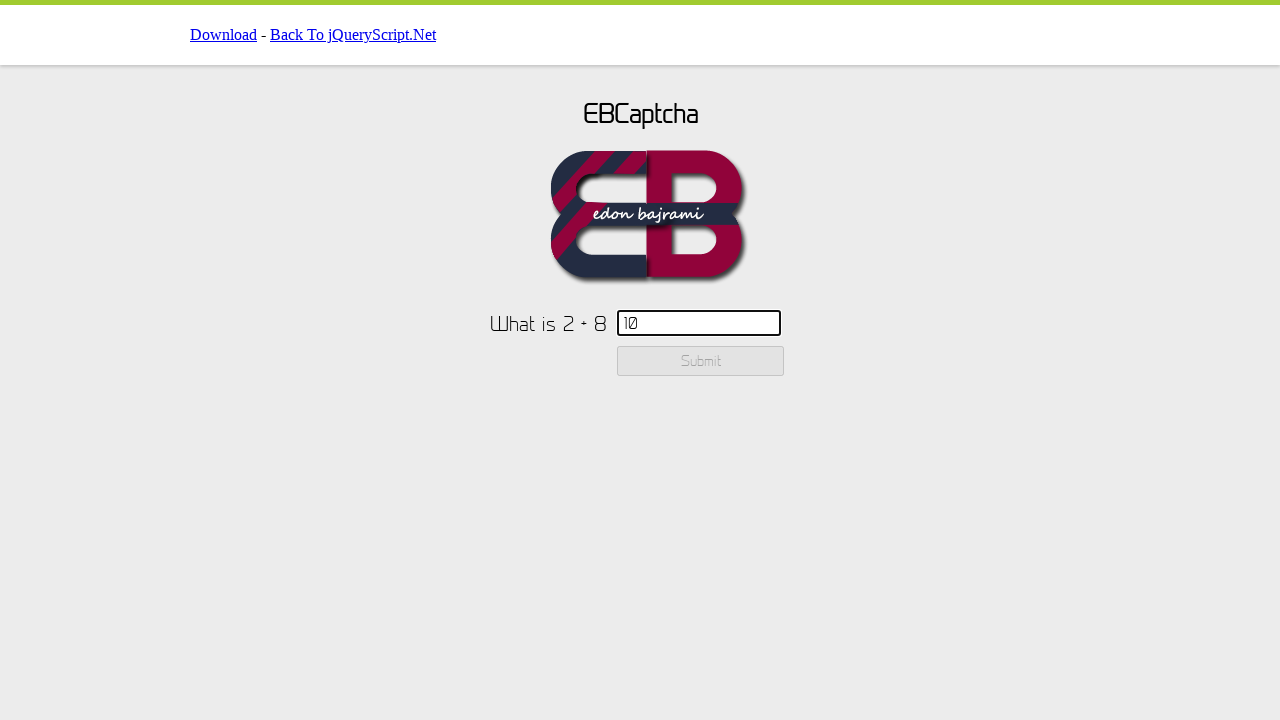

Waited 1 second for form validation
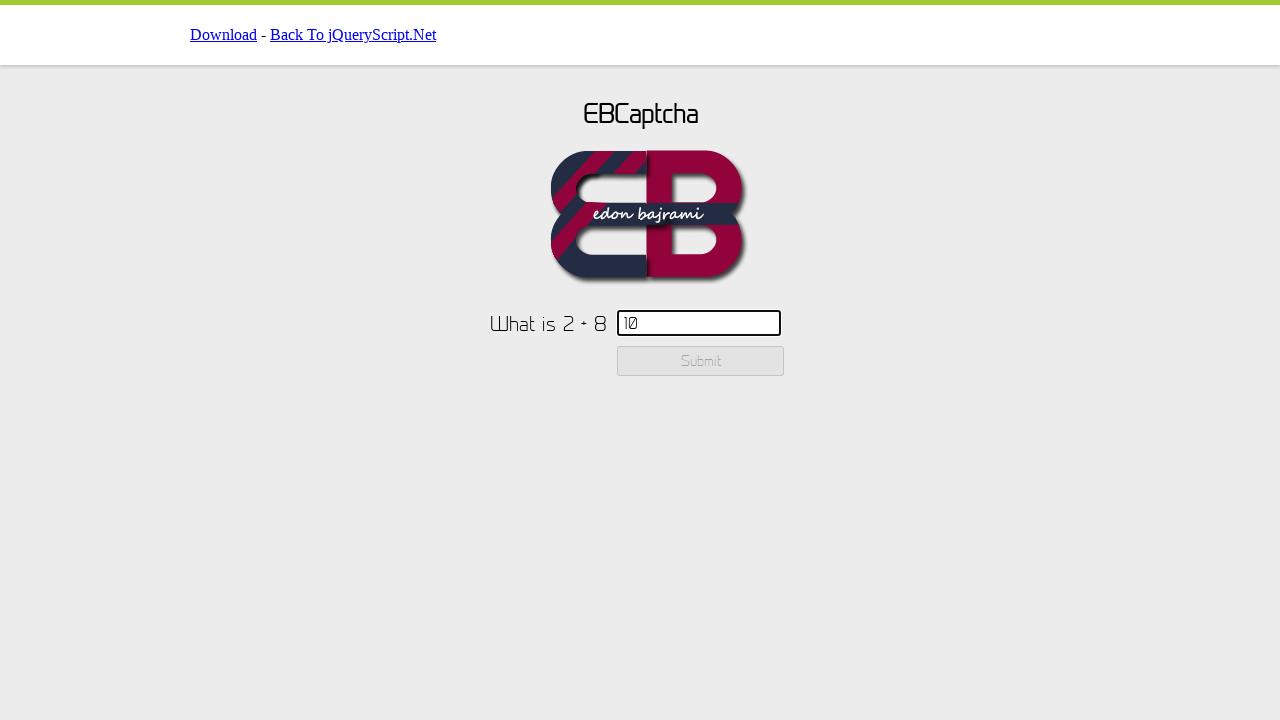

Submit button is visible and enabled
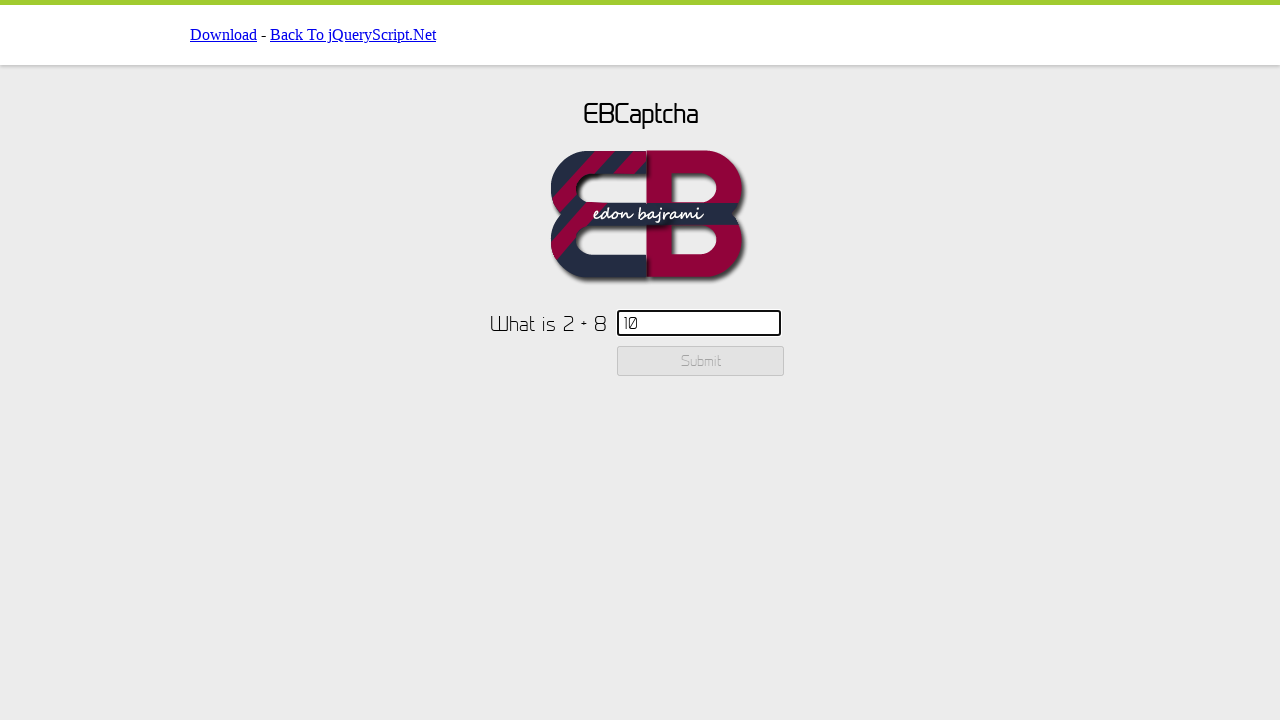

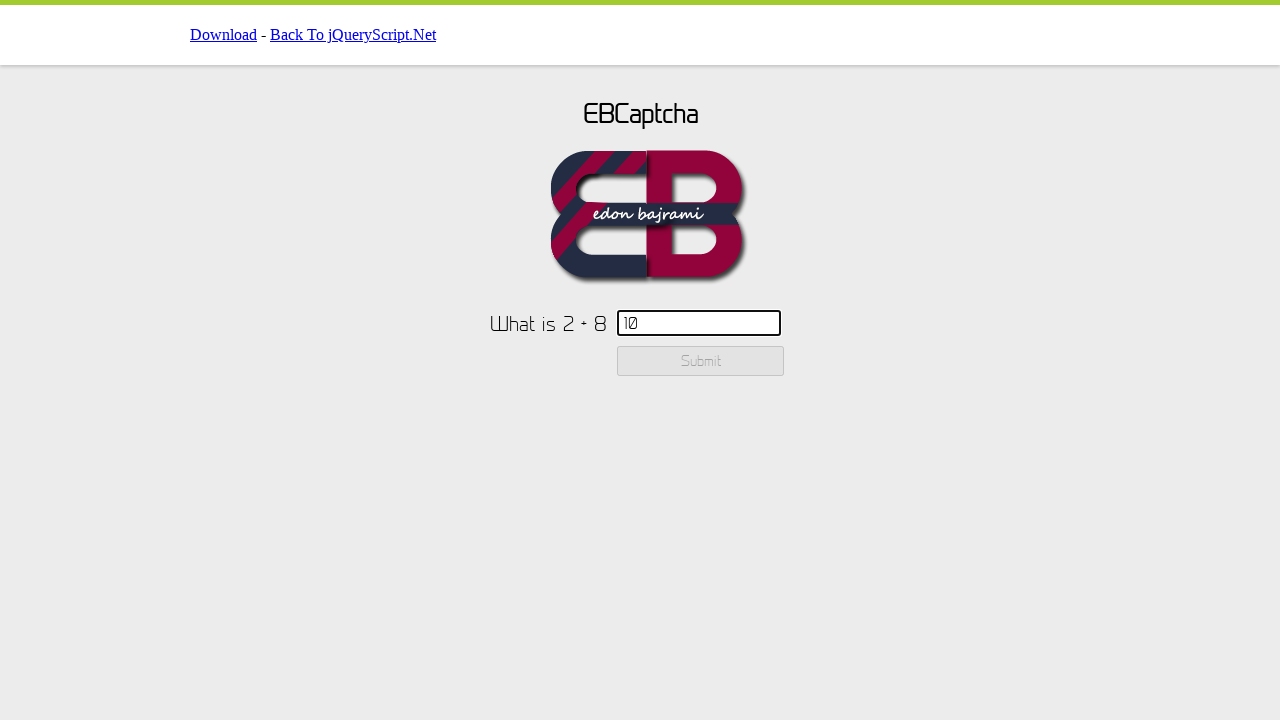